Tests that new todo items are appended to the bottom of the list by creating three items and verifying the count display.

Starting URL: https://demo.playwright.dev/todomvc

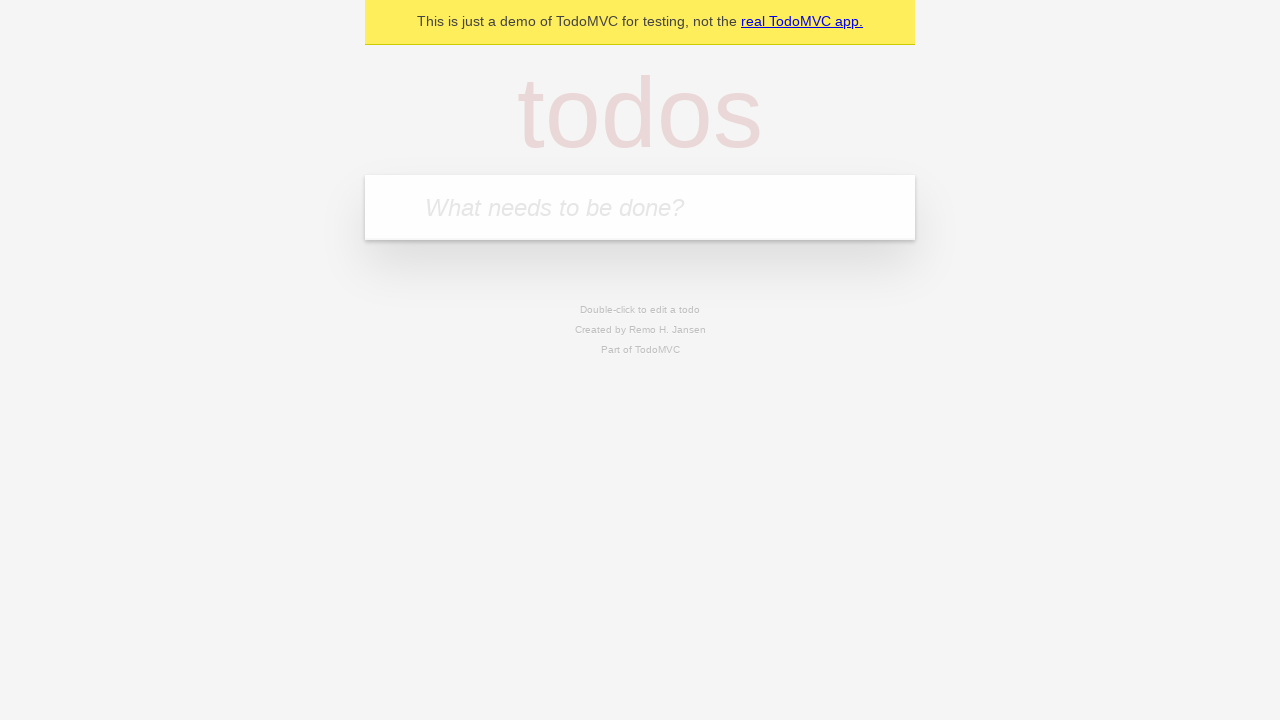

Filled todo input with 'buy some cheese' on internal:attr=[placeholder="What needs to be done?"i]
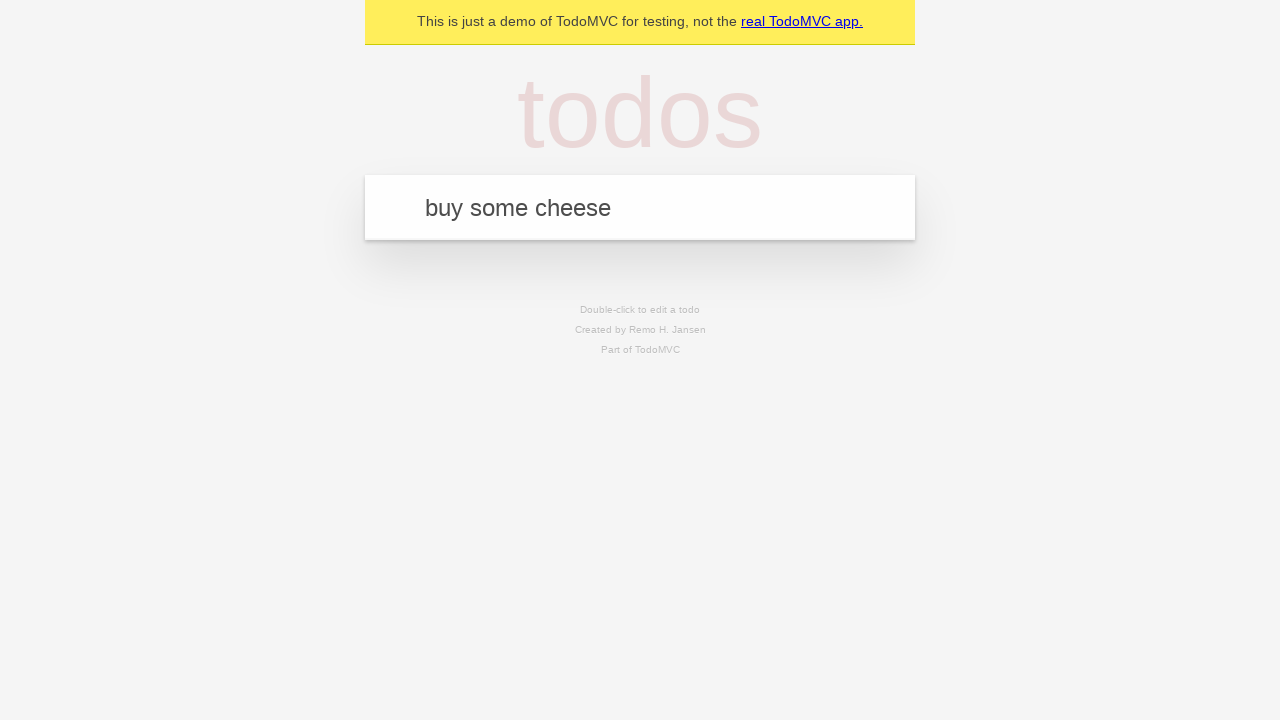

Pressed Enter to add first todo item on internal:attr=[placeholder="What needs to be done?"i]
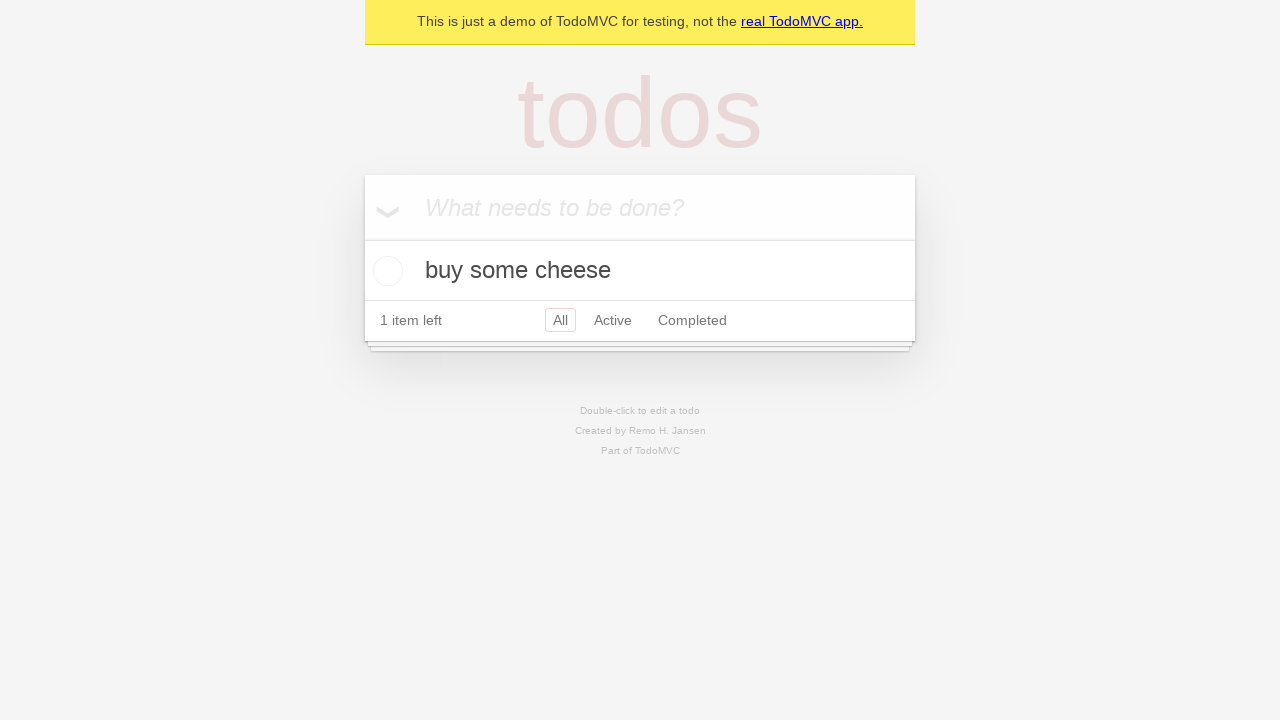

Filled todo input with 'feed the cat' on internal:attr=[placeholder="What needs to be done?"i]
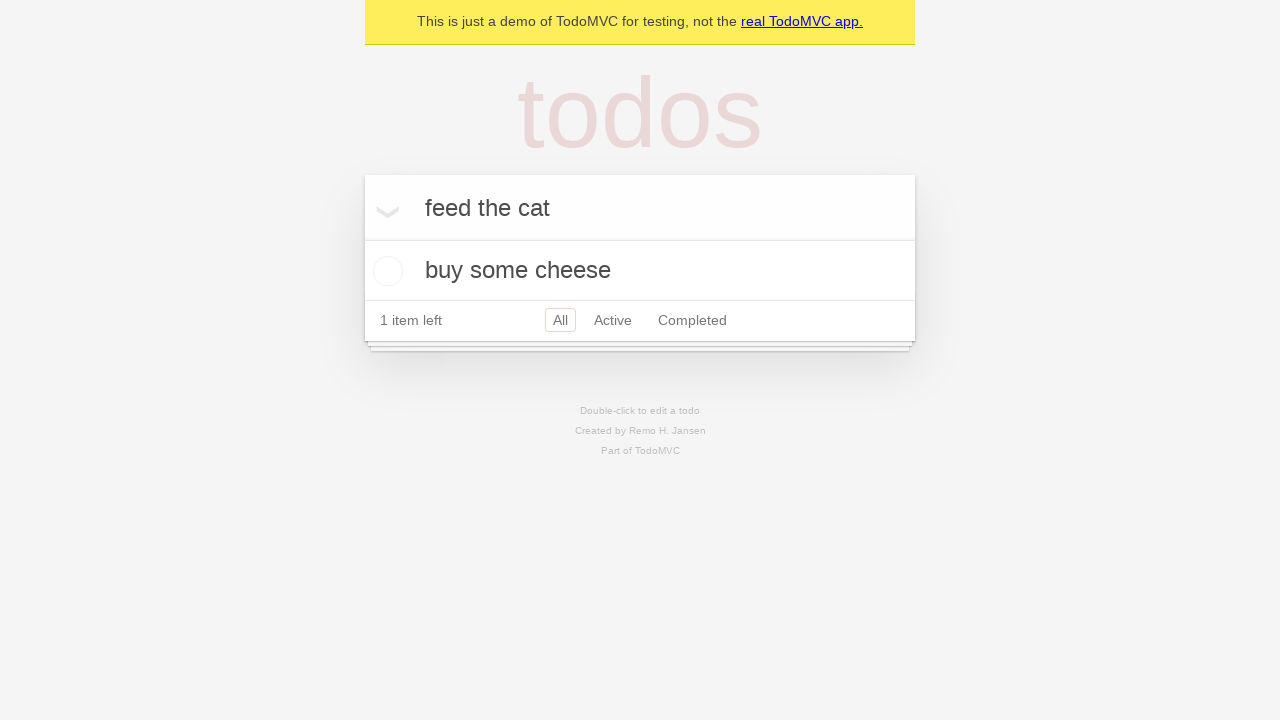

Pressed Enter to add second todo item on internal:attr=[placeholder="What needs to be done?"i]
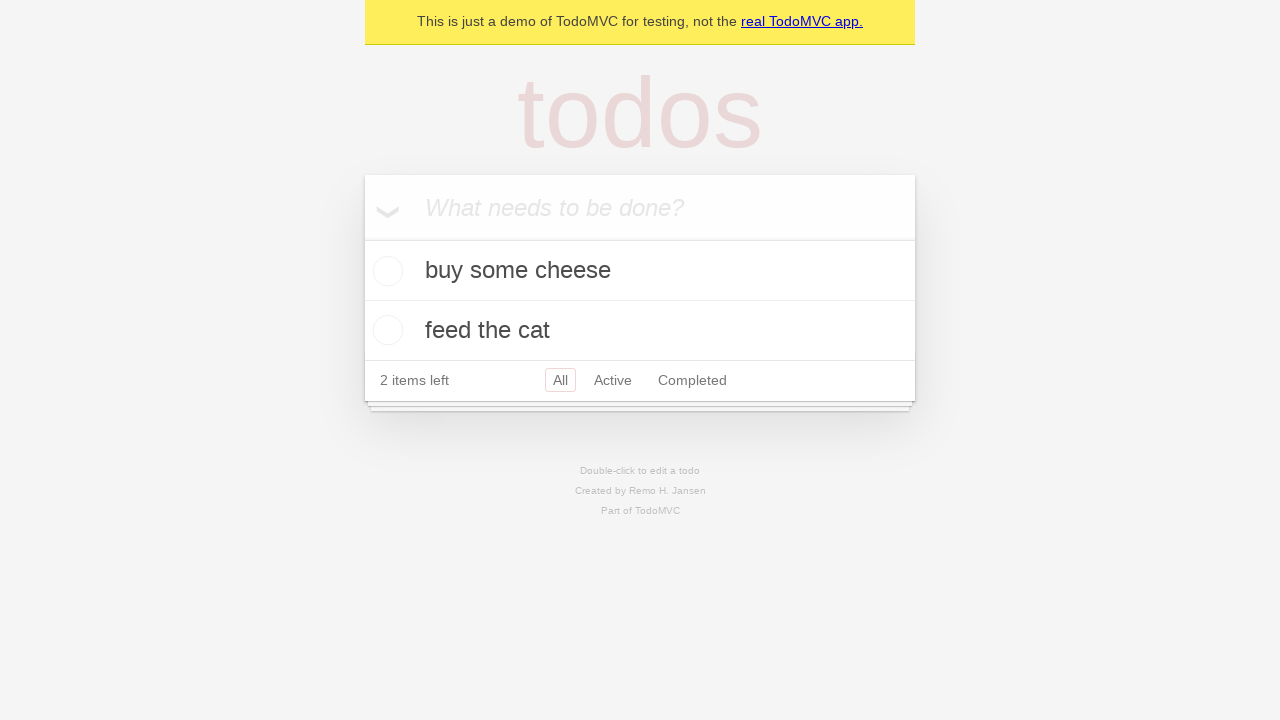

Filled todo input with 'book a doctors appointment' on internal:attr=[placeholder="What needs to be done?"i]
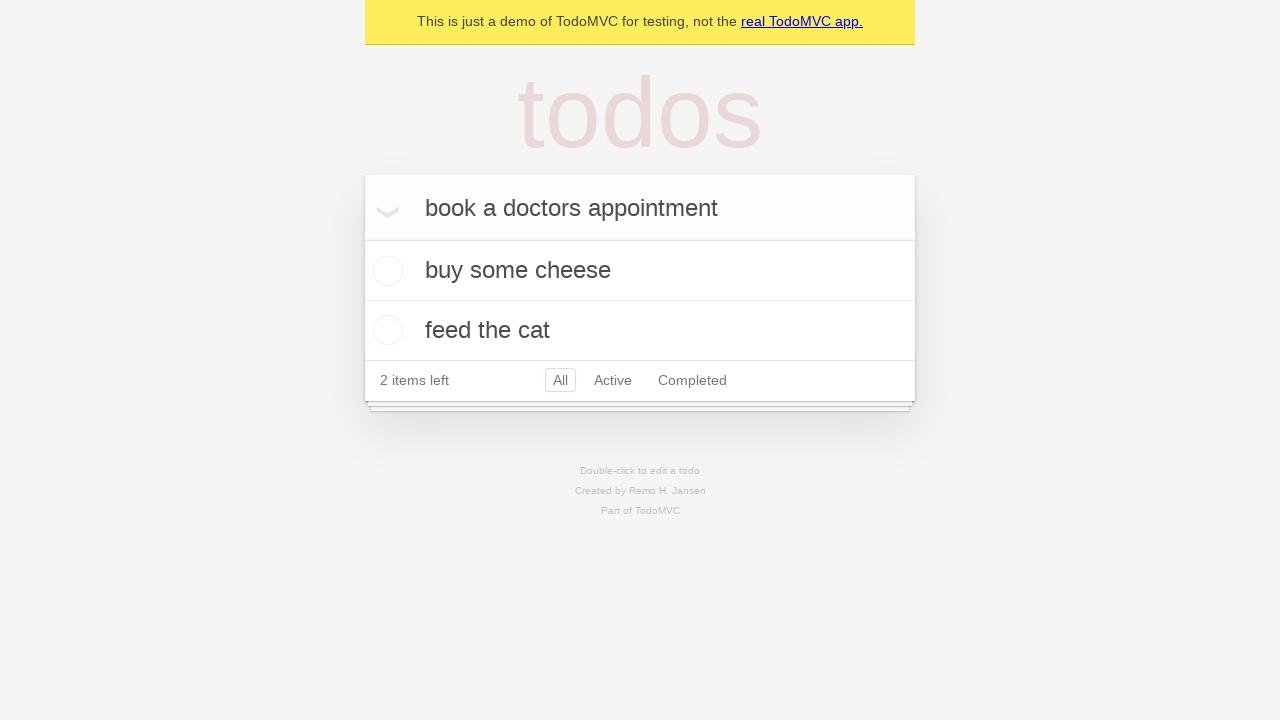

Pressed Enter to add third todo item on internal:attr=[placeholder="What needs to be done?"i]
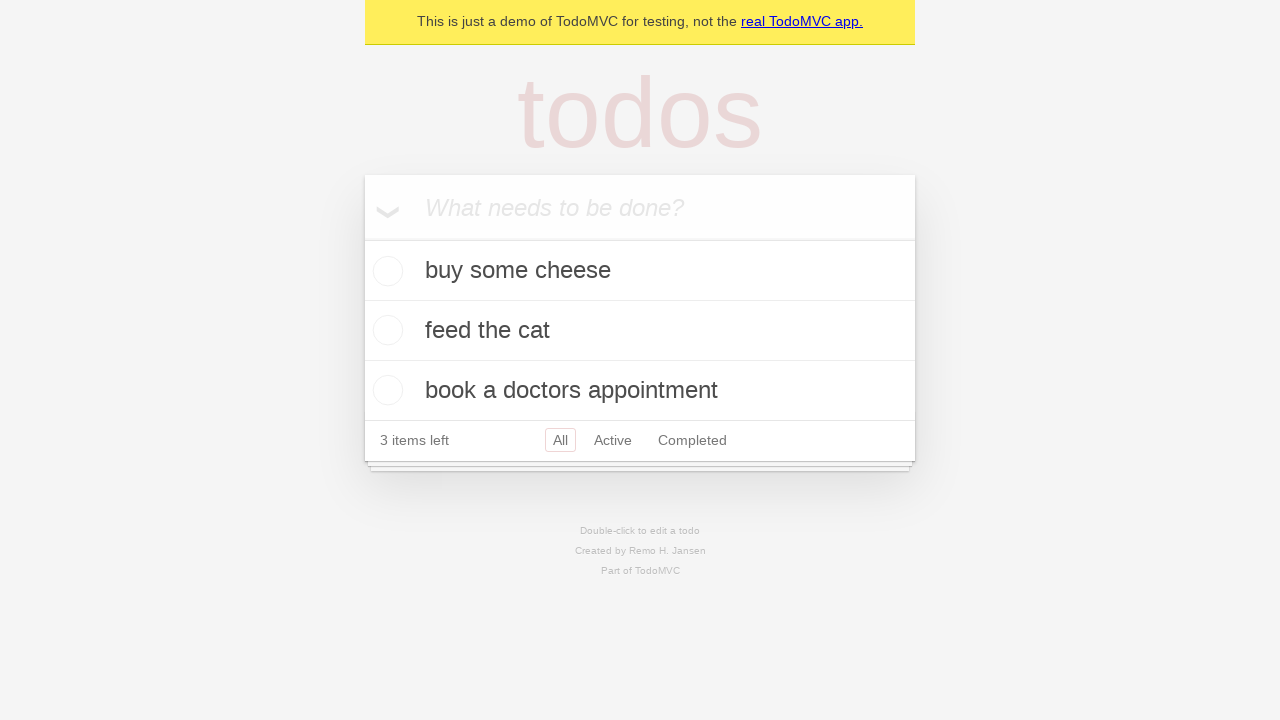

Verified that counter displays '3 items left'
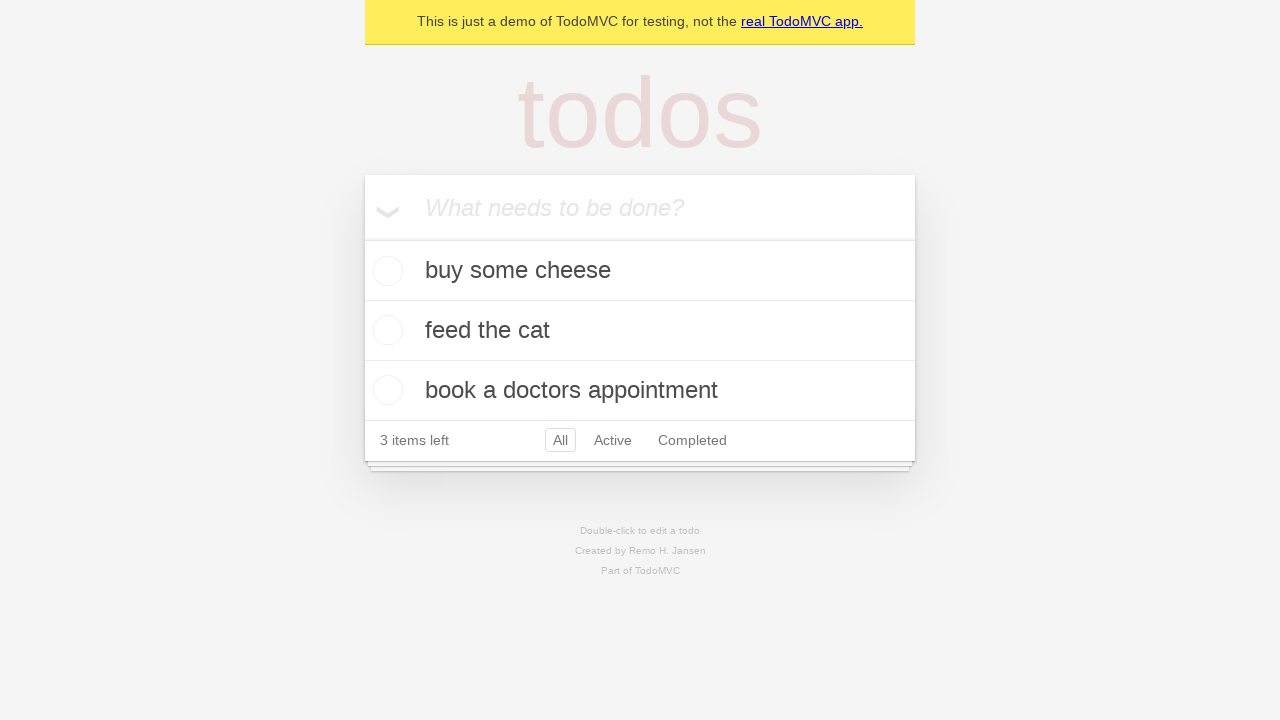

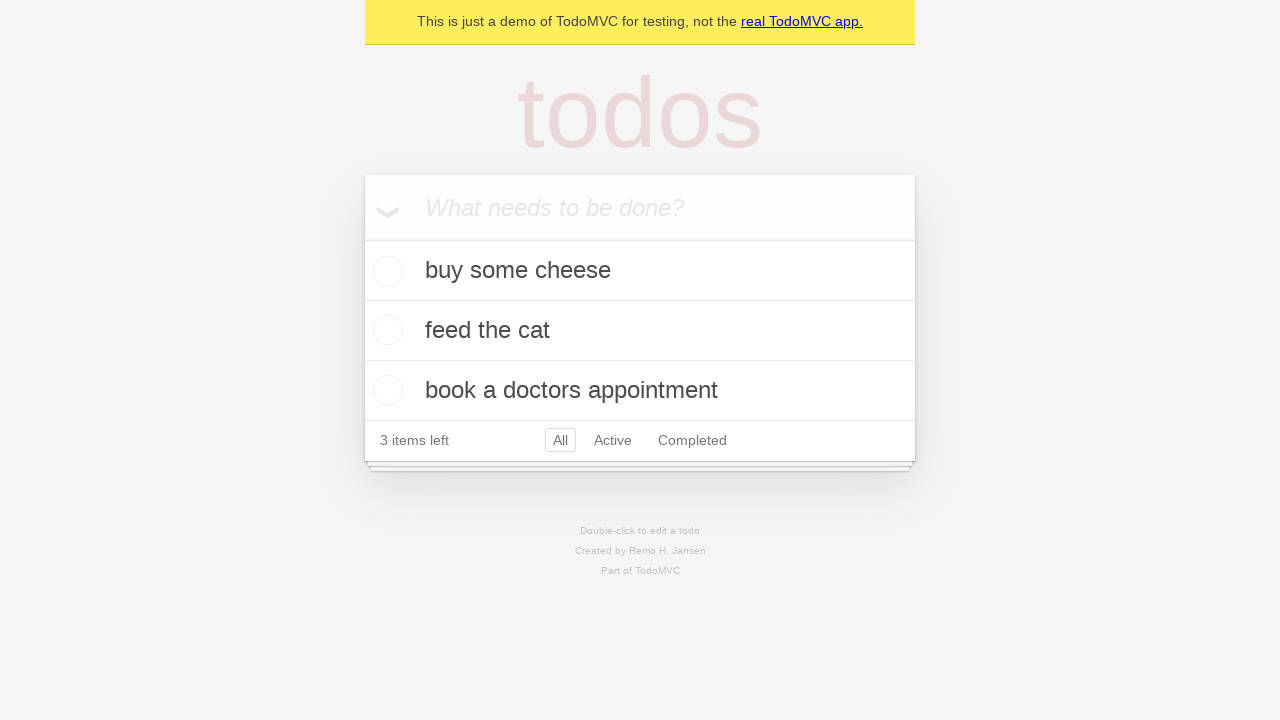